Tests dropdown selection functionality by navigating to a dropdown page and selecting different options from the dropdown menu

Starting URL: https://the-internet.herokuapp.com/

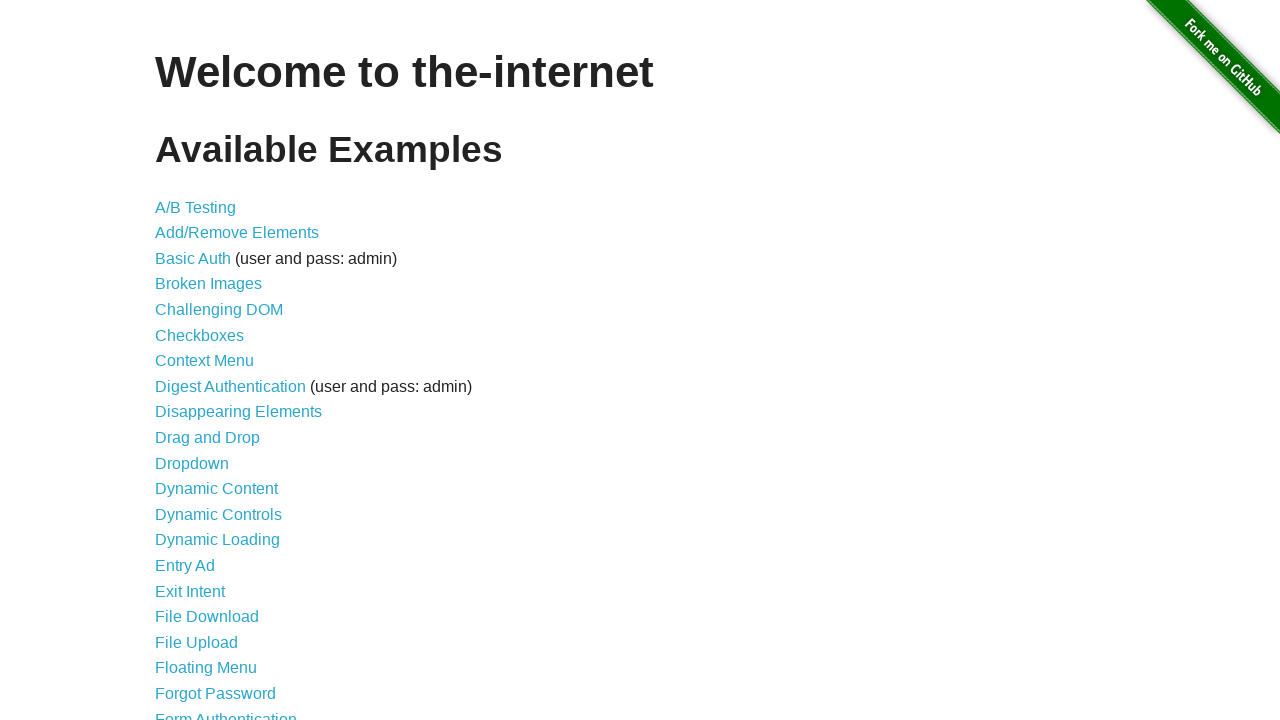

Clicked on Dropdown link at (192, 463) on text=Dropdown
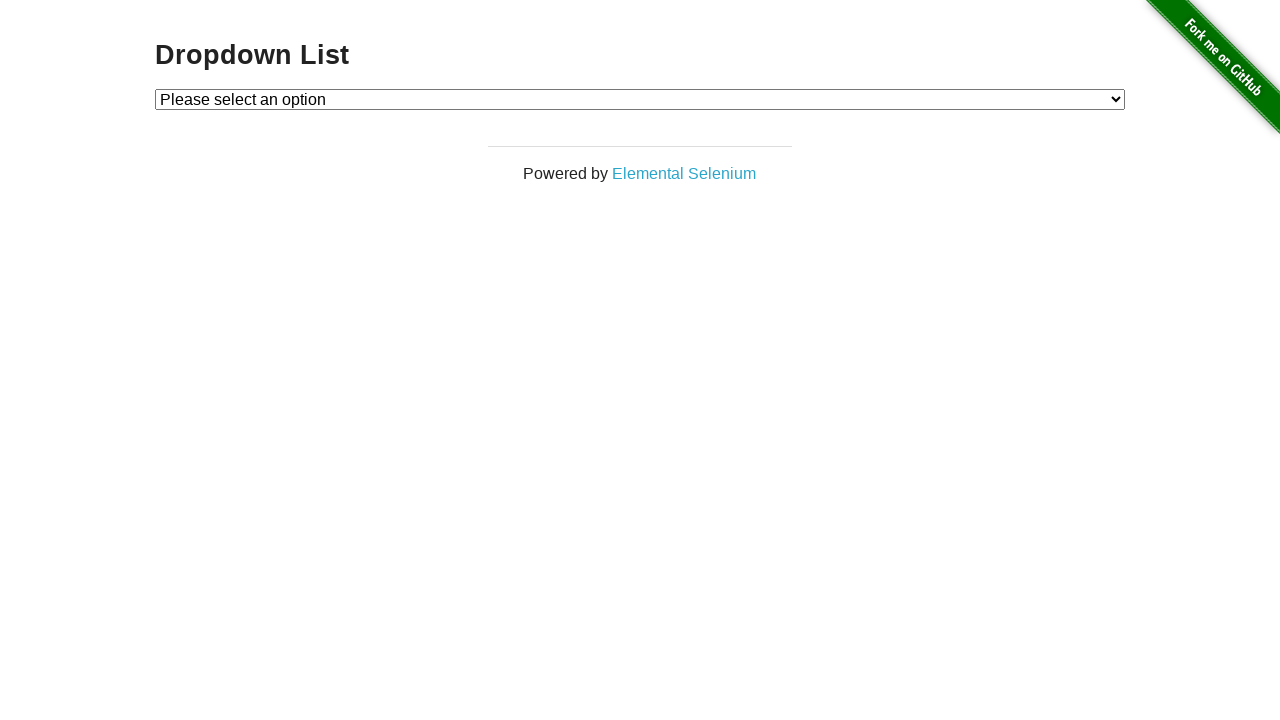

Dropdown page loaded and 'Dropdown List' heading verified
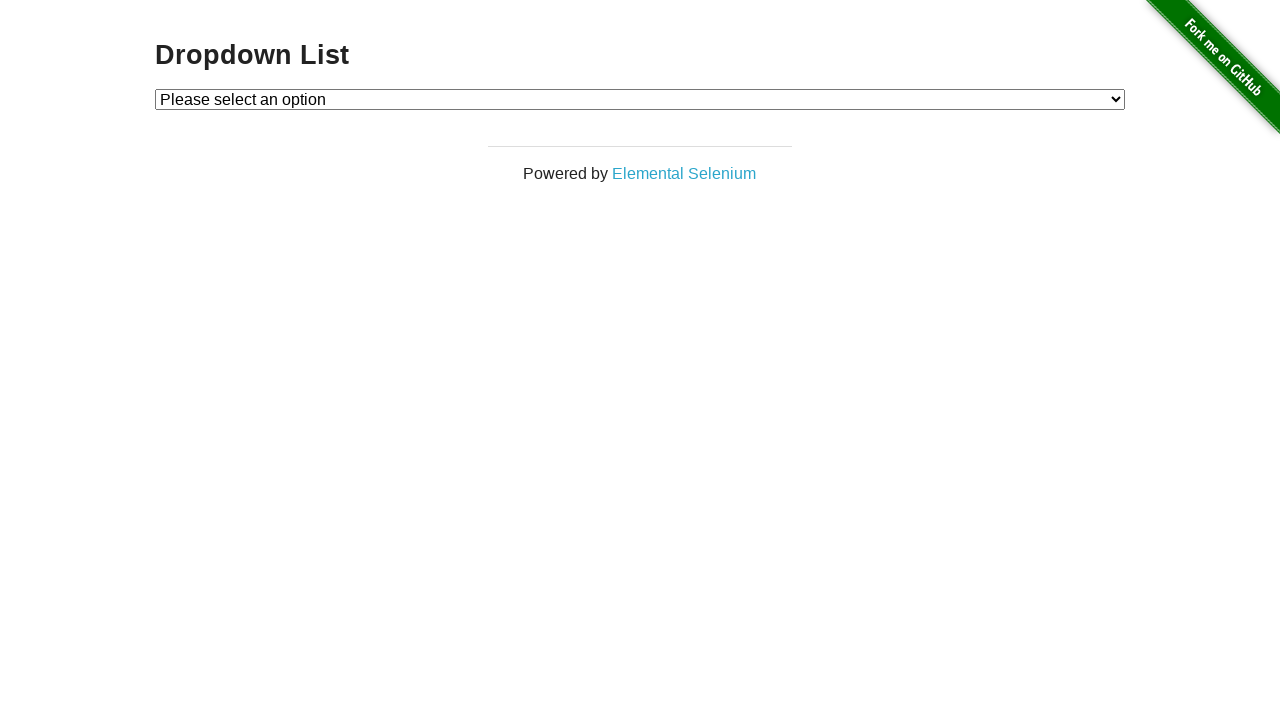

Selected Option 1 from dropdown menu on select
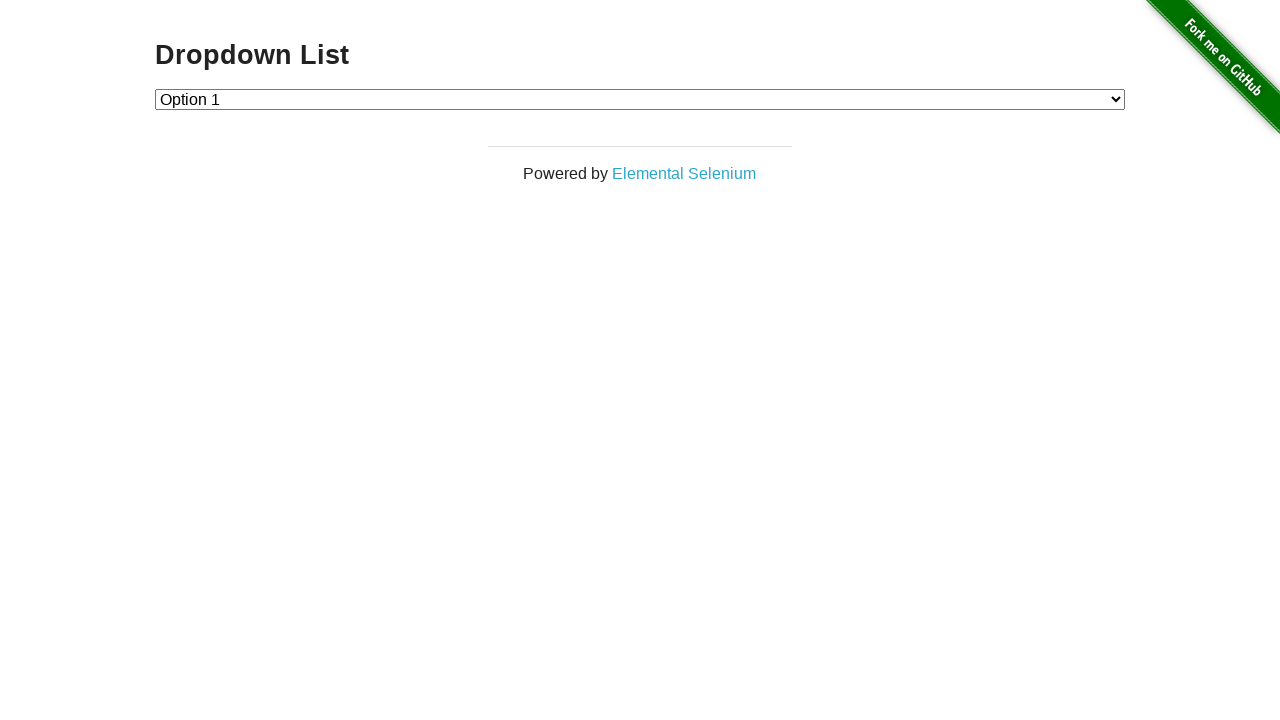

Verified Option 1 is selected in dropdown
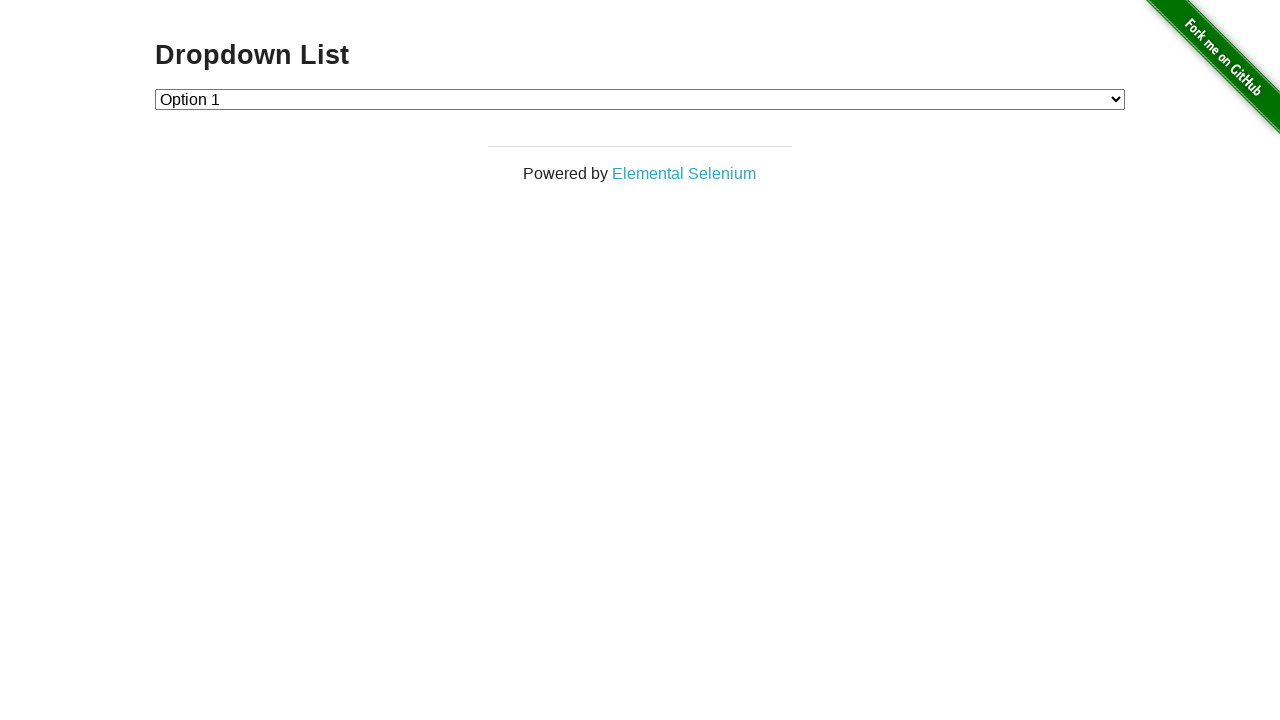

Selected Option 2 from dropdown menu on select
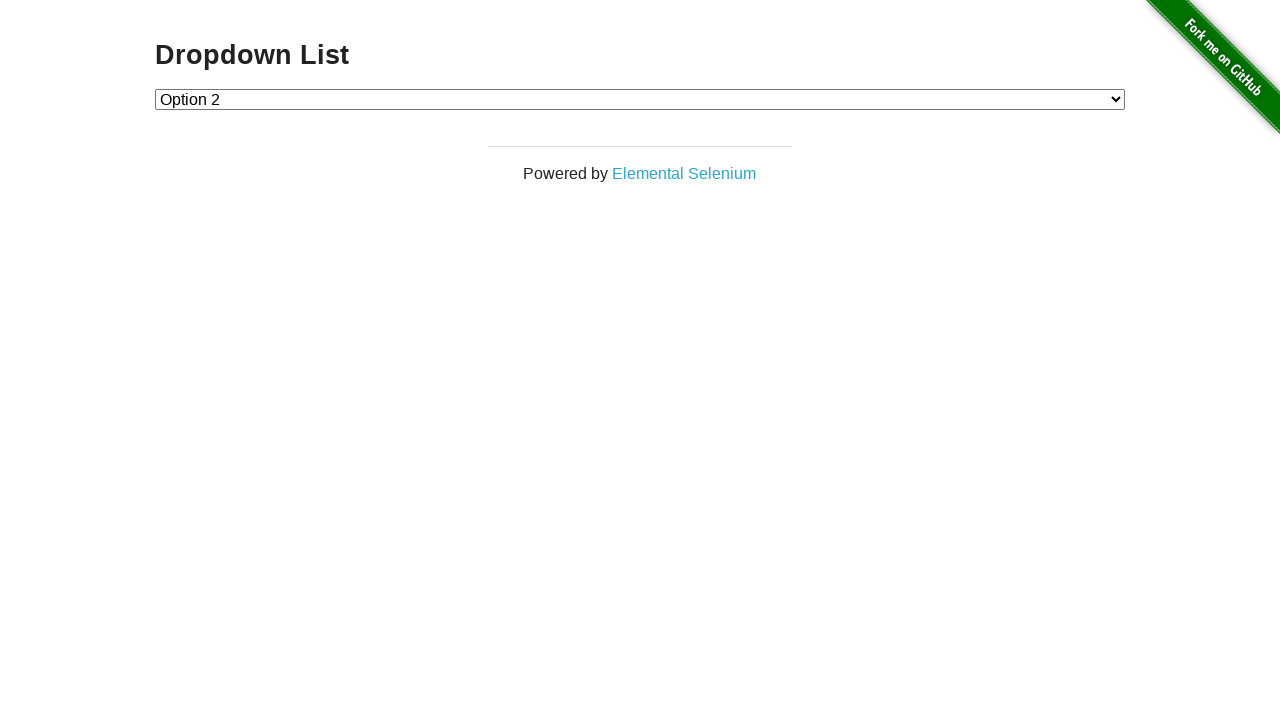

Verified Option 2 is selected in dropdown
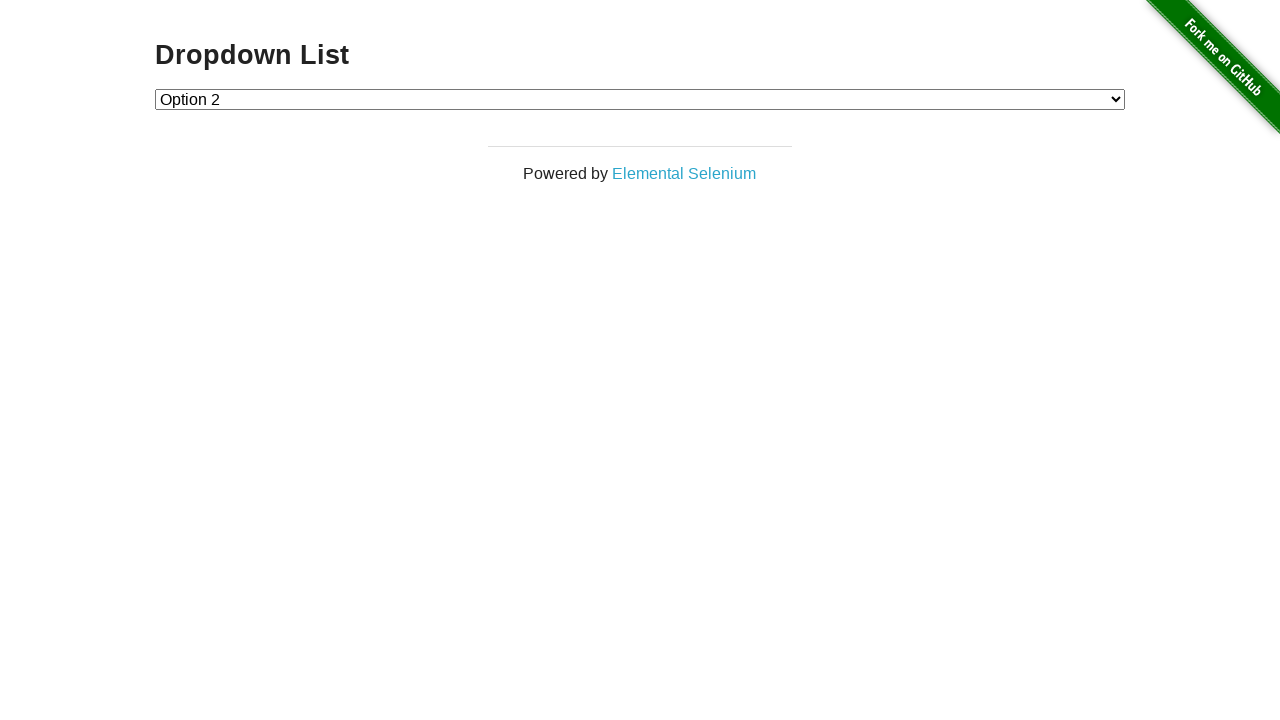

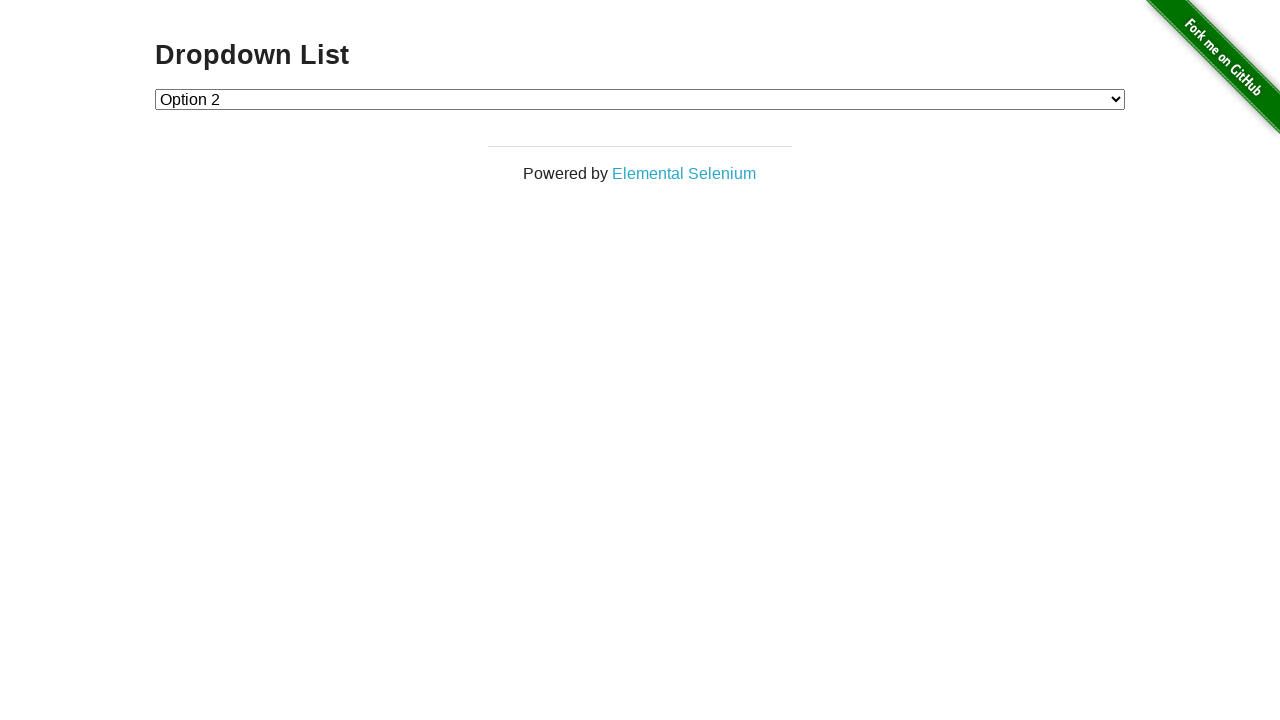